Tests frame handling by switching to different frames, clicking buttons within them, and counting total frames on the page

Starting URL: https://leafground.com/frame.xhtml

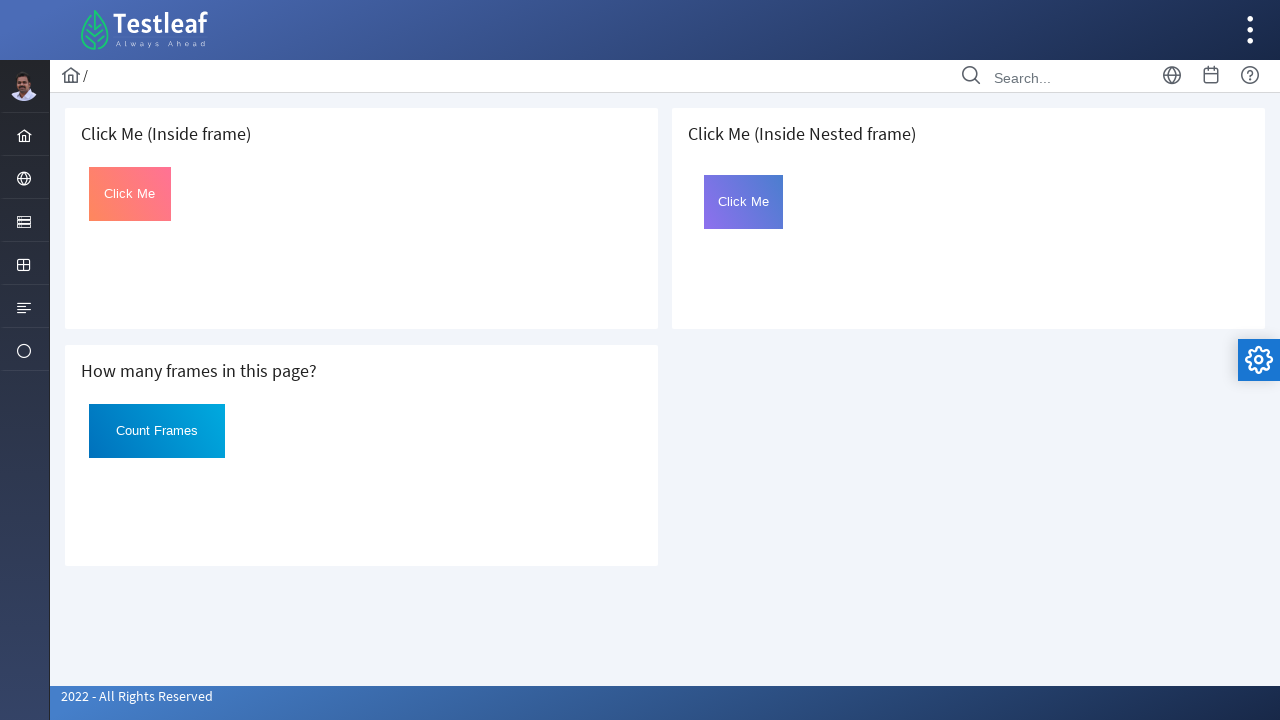

Located first iframe on the page
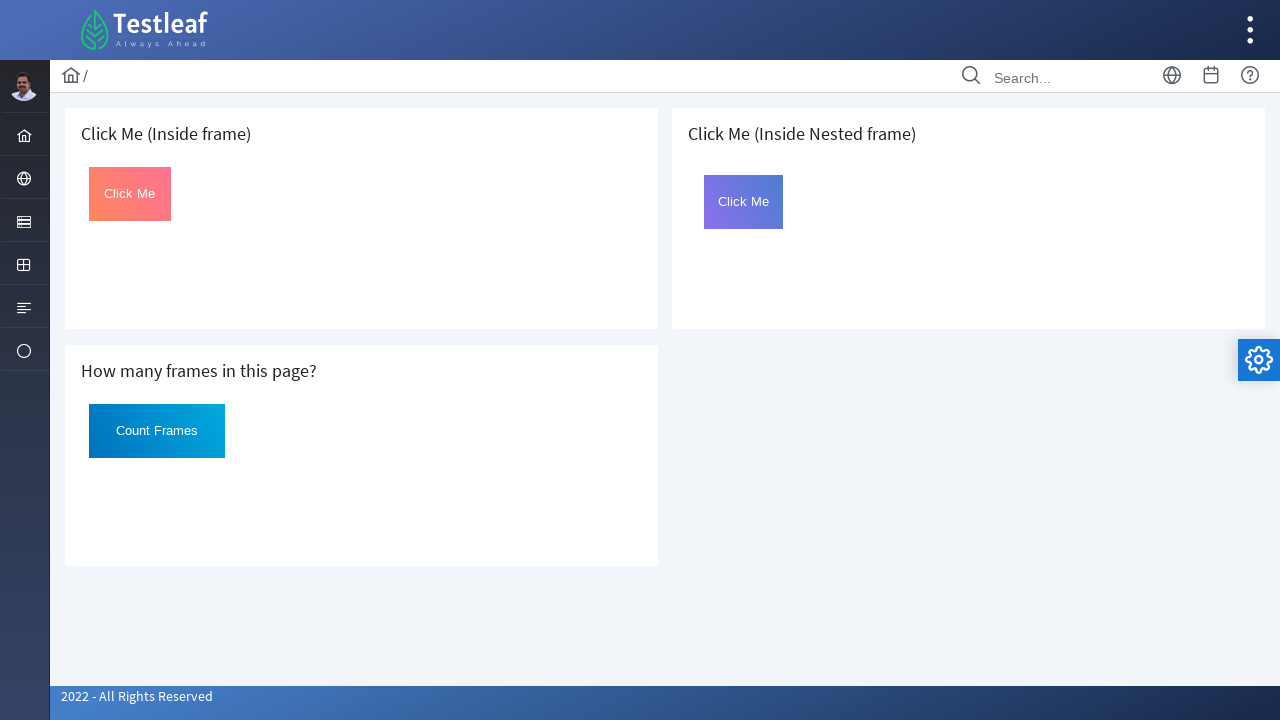

Clicked 'Click Me' button in first frame at (130, 194) on iframe >> nth=0 >> internal:control=enter-frame >> xpath=//button[text()='Click 
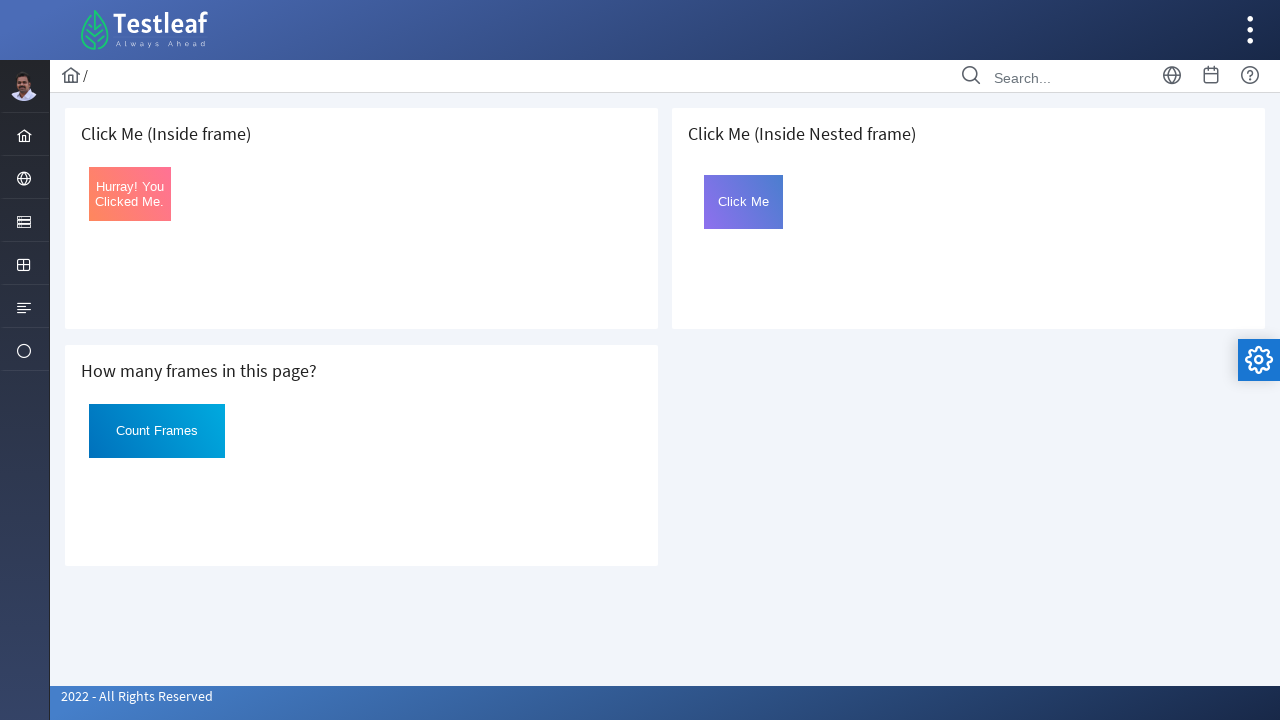

Located third iframe on the page
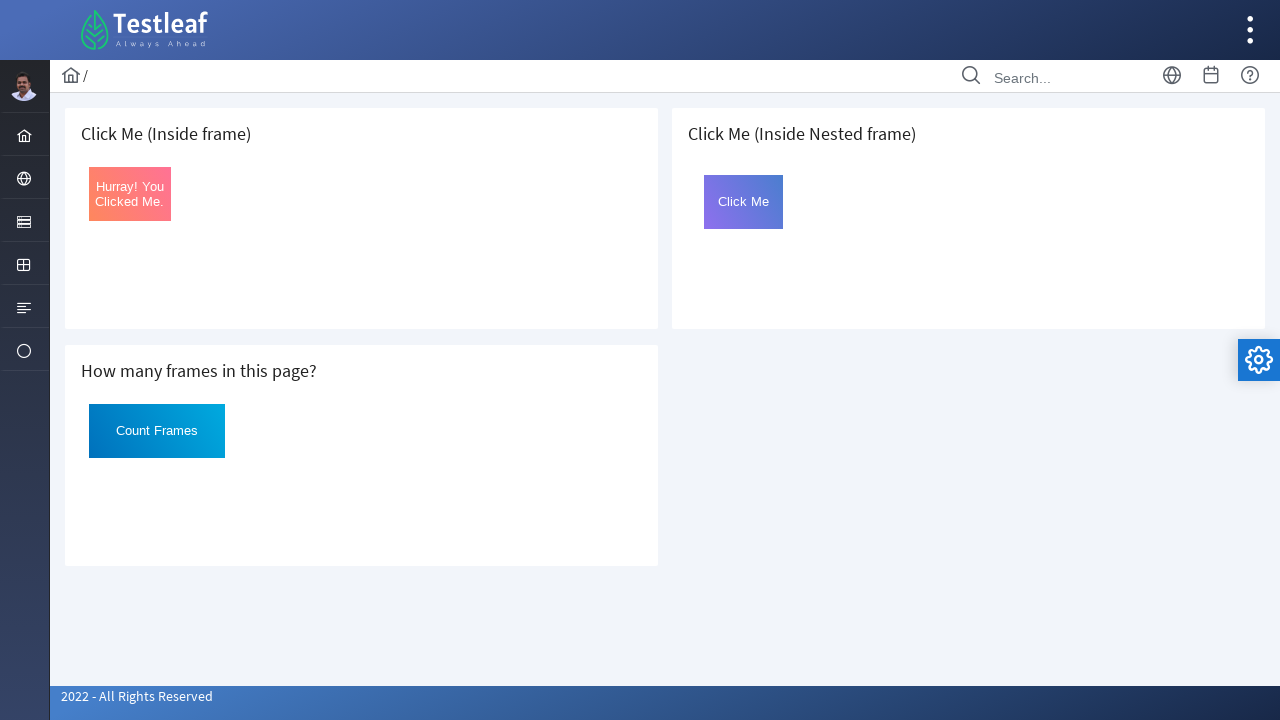

Located nested frame with name 'frame2'
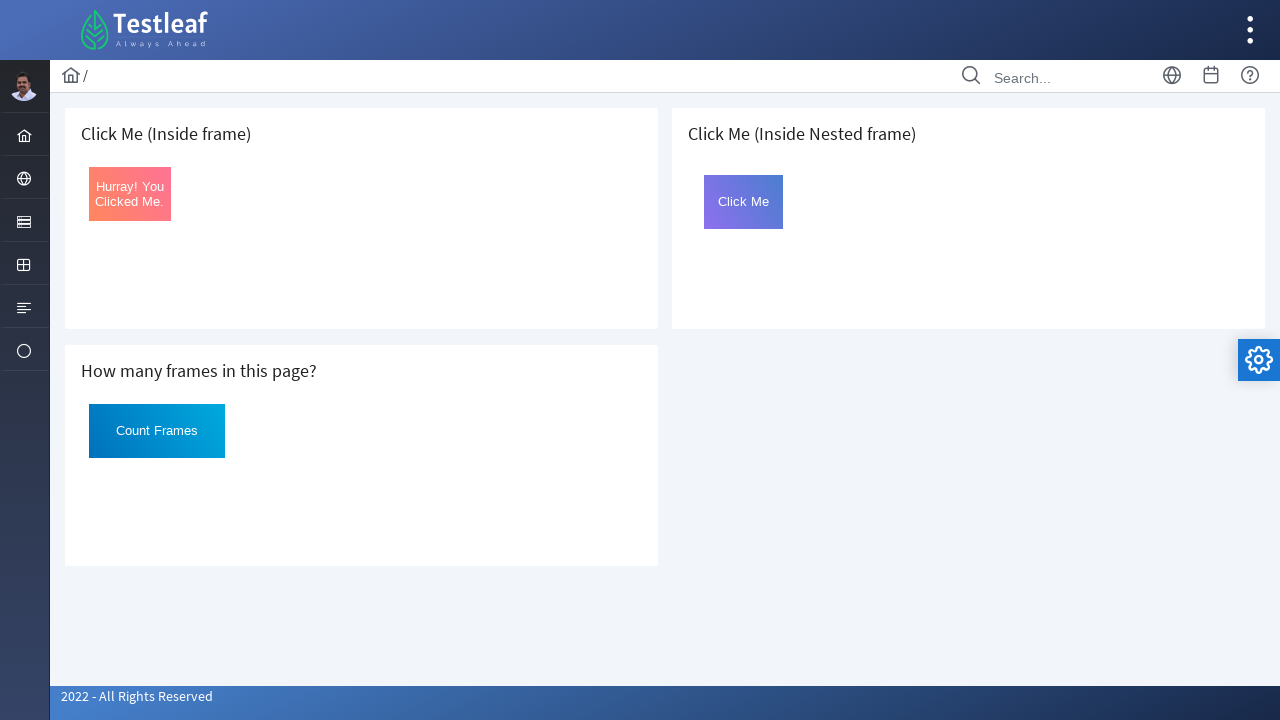

Clicked 'Click Me' button in nested frame at (744, 202) on iframe >> nth=2 >> internal:control=enter-frame >> iframe[name='frame2'] >> inte
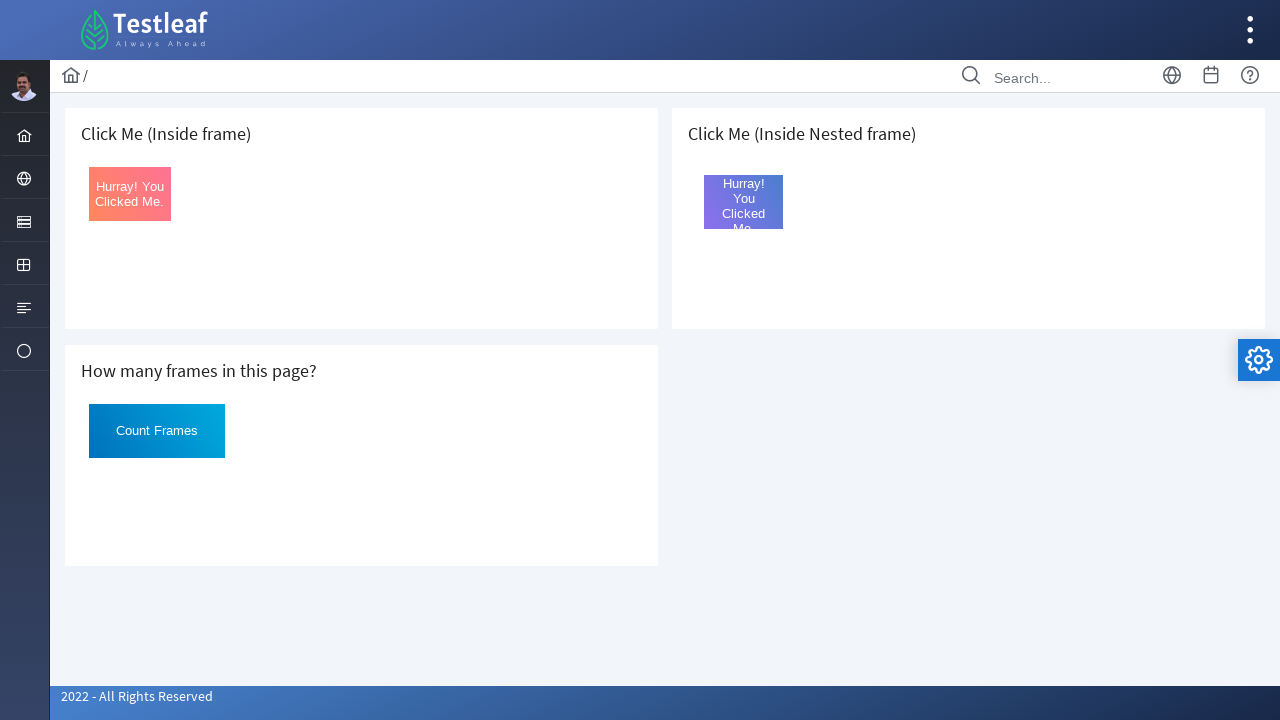

Counted total number of frames: 3
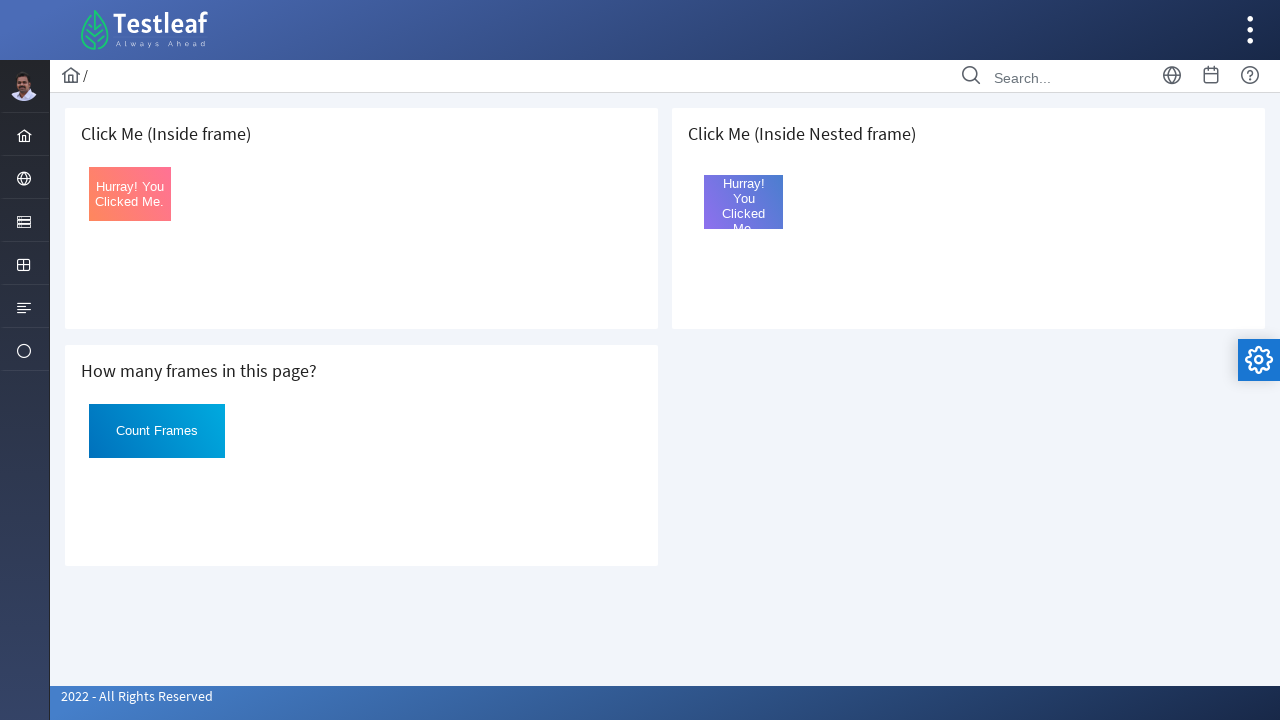

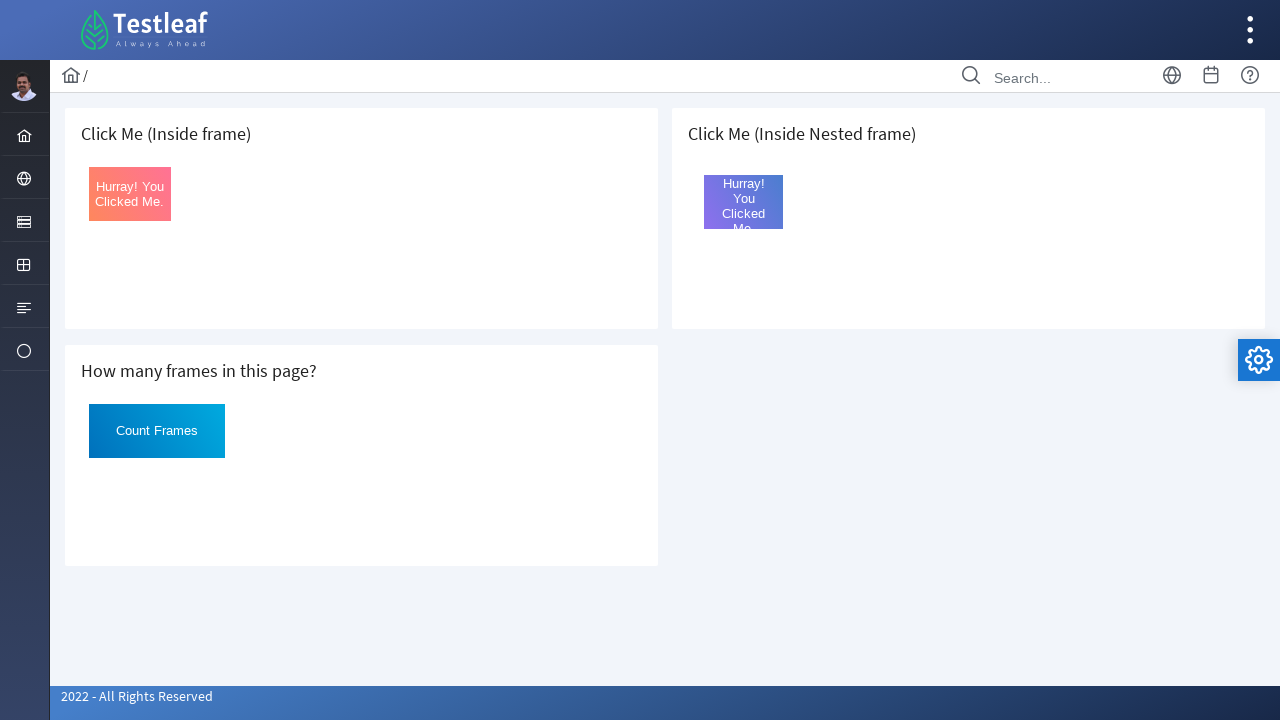